Tests modal dialog closure by pressing Enter key on the OK button

Starting URL: https://testpages.eviltester.com/styled/alerts/fake-alert-test.html

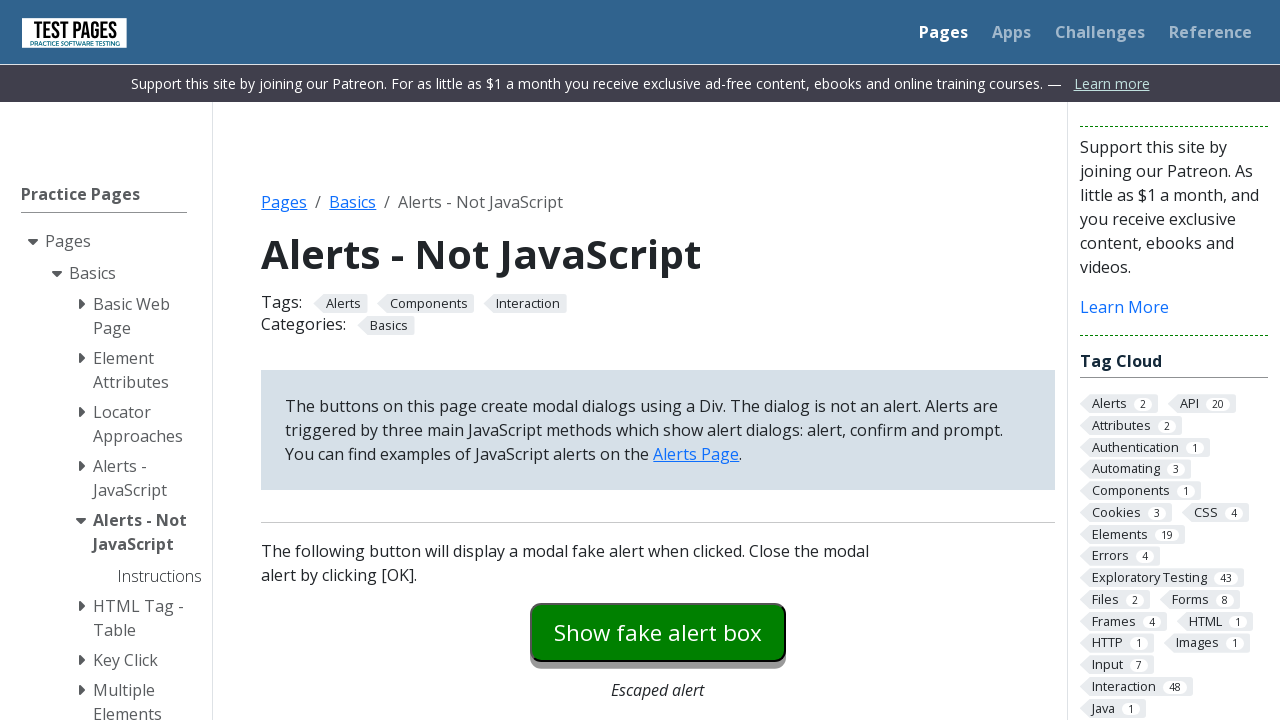

Clicked modal dialog button to trigger fake alert at (658, 360) on #modaldialog
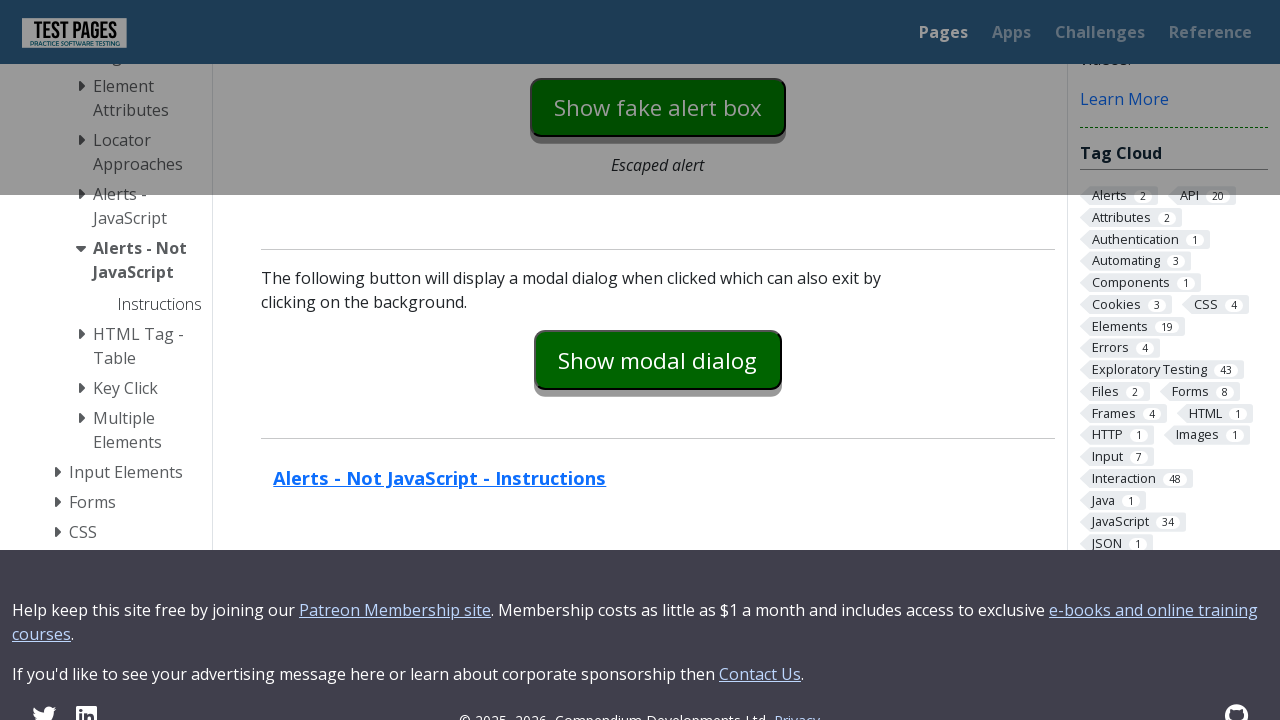

Modal dialog appeared with text content
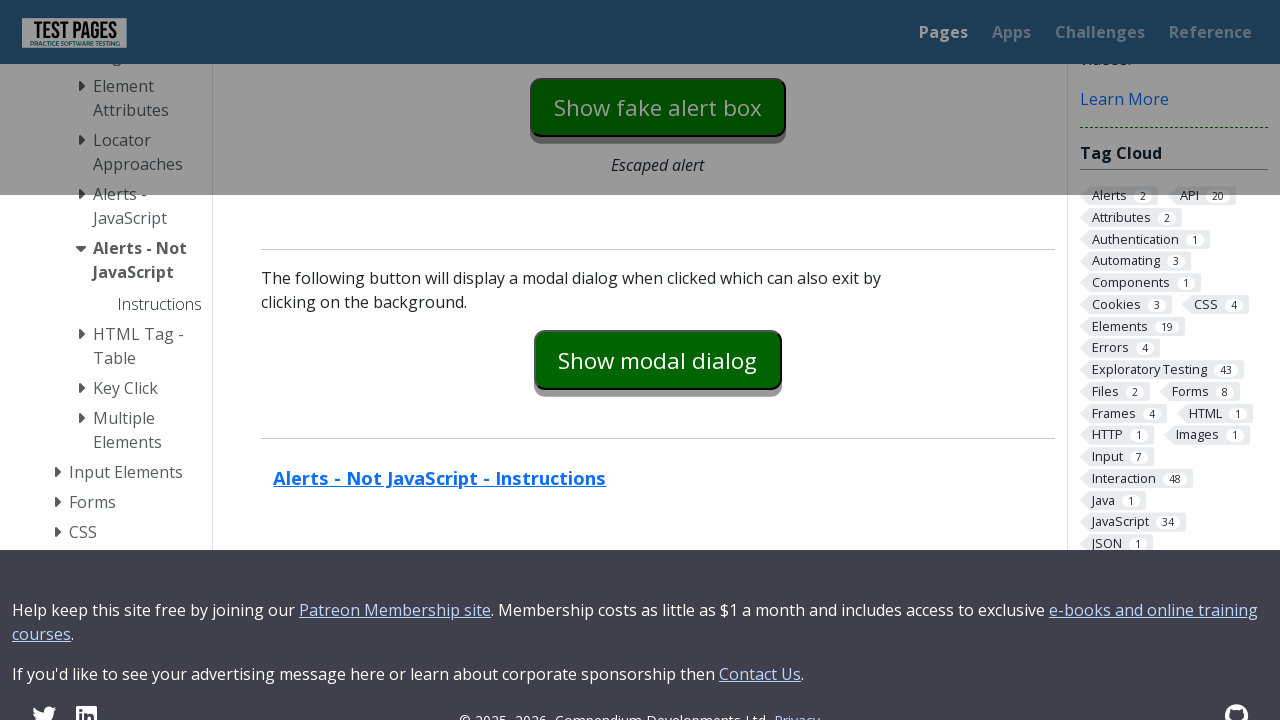

Pressed Enter key on OK button to close modal dialog on #dialog-ok
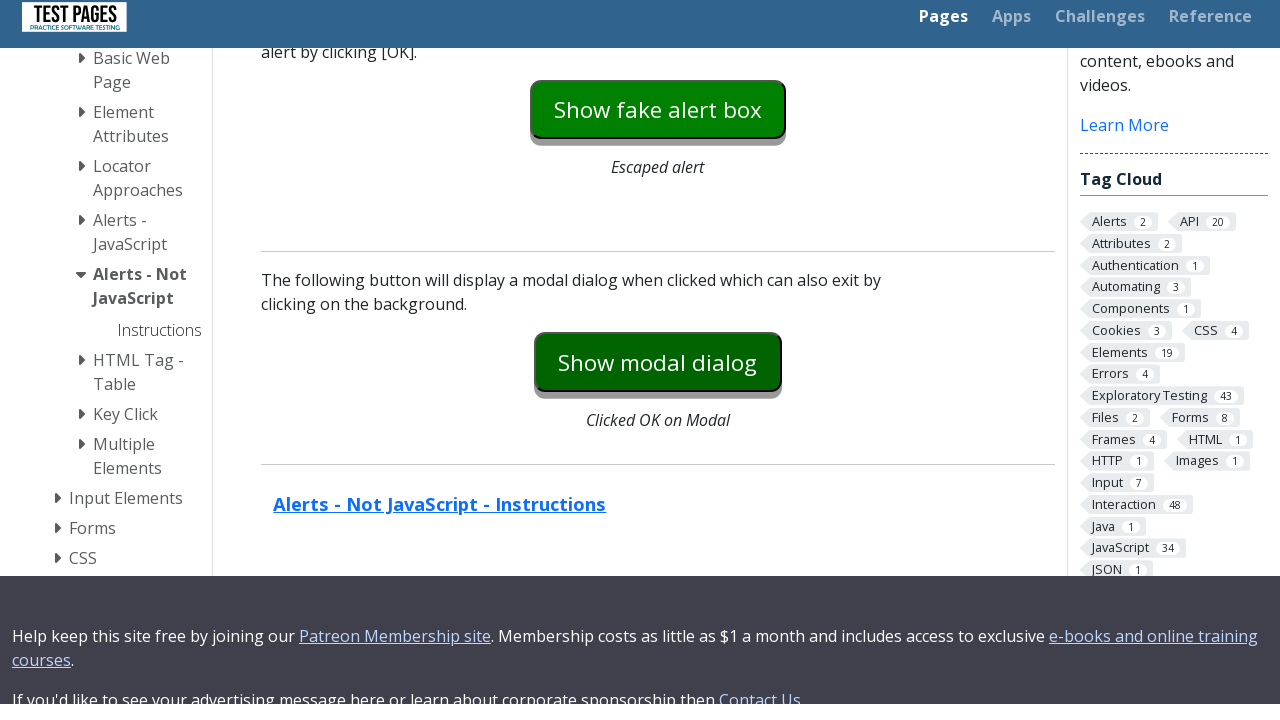

Modal dialog successfully closed and hidden
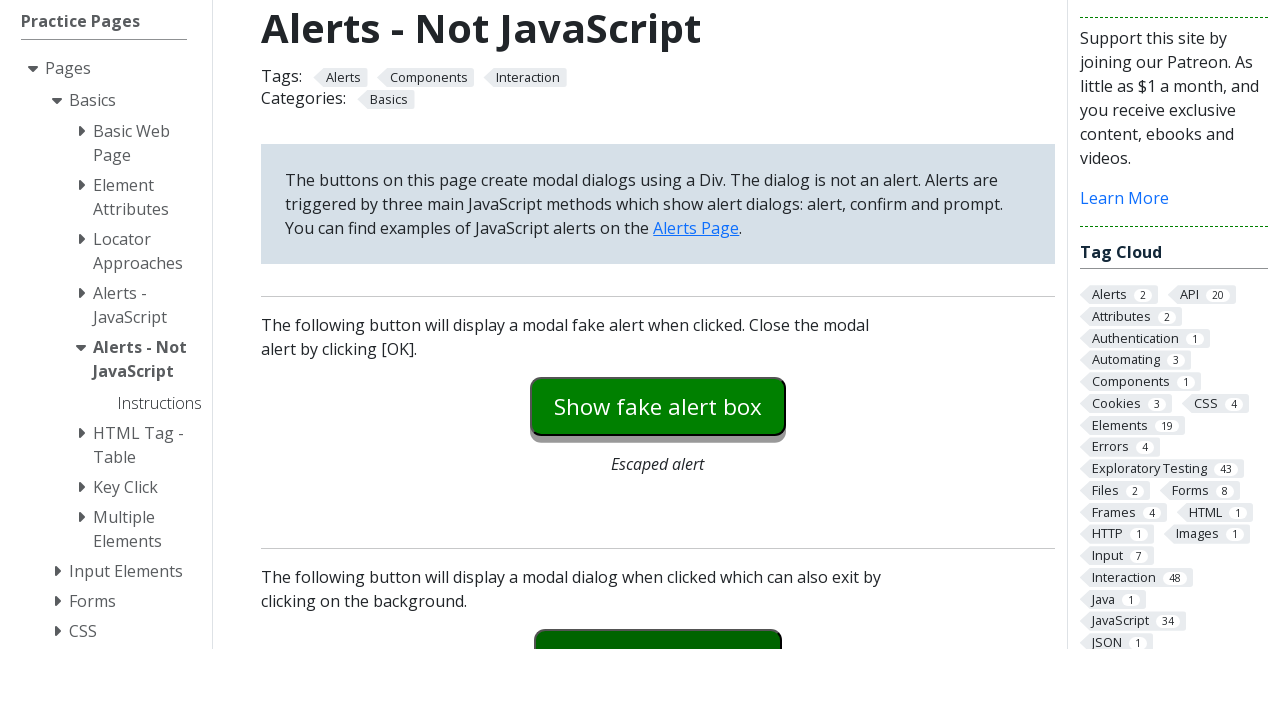

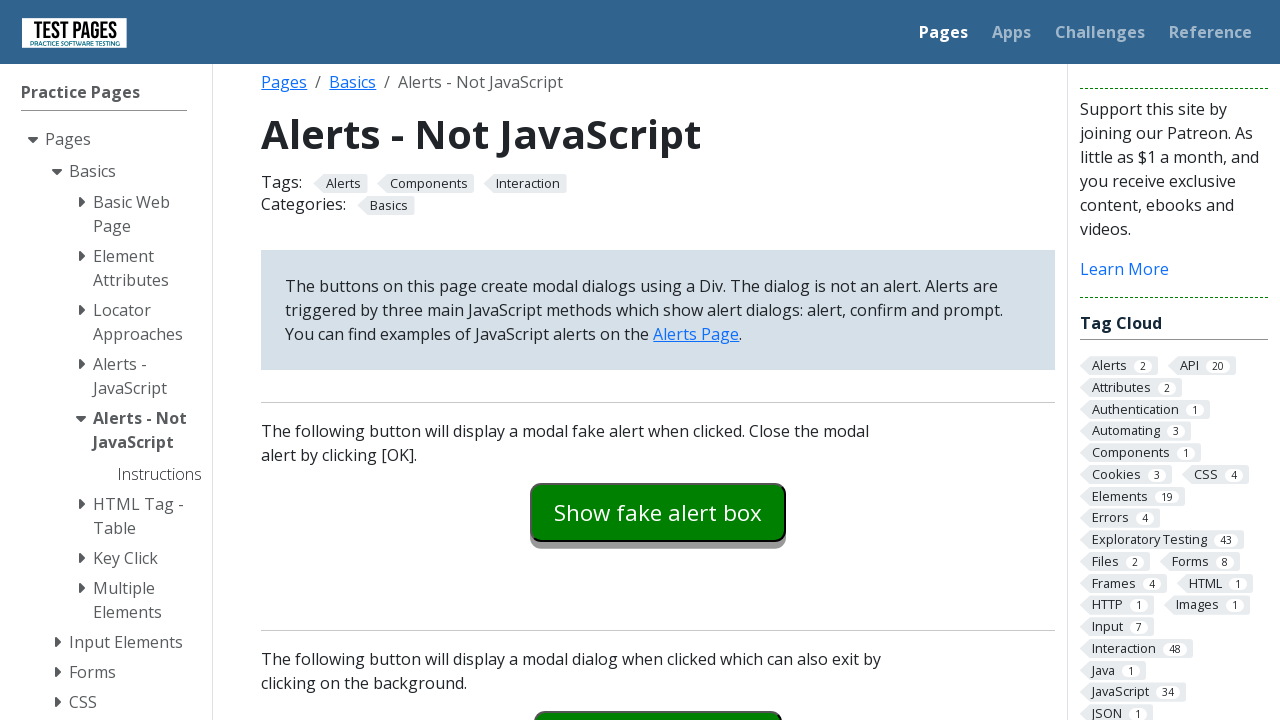